Navigates to a movie listing website and scrolls to the bottom of the page to trigger lazy loading of additional content, then verifies movie cards are displayed.

Starting URL: https://spa3.scrape.center/

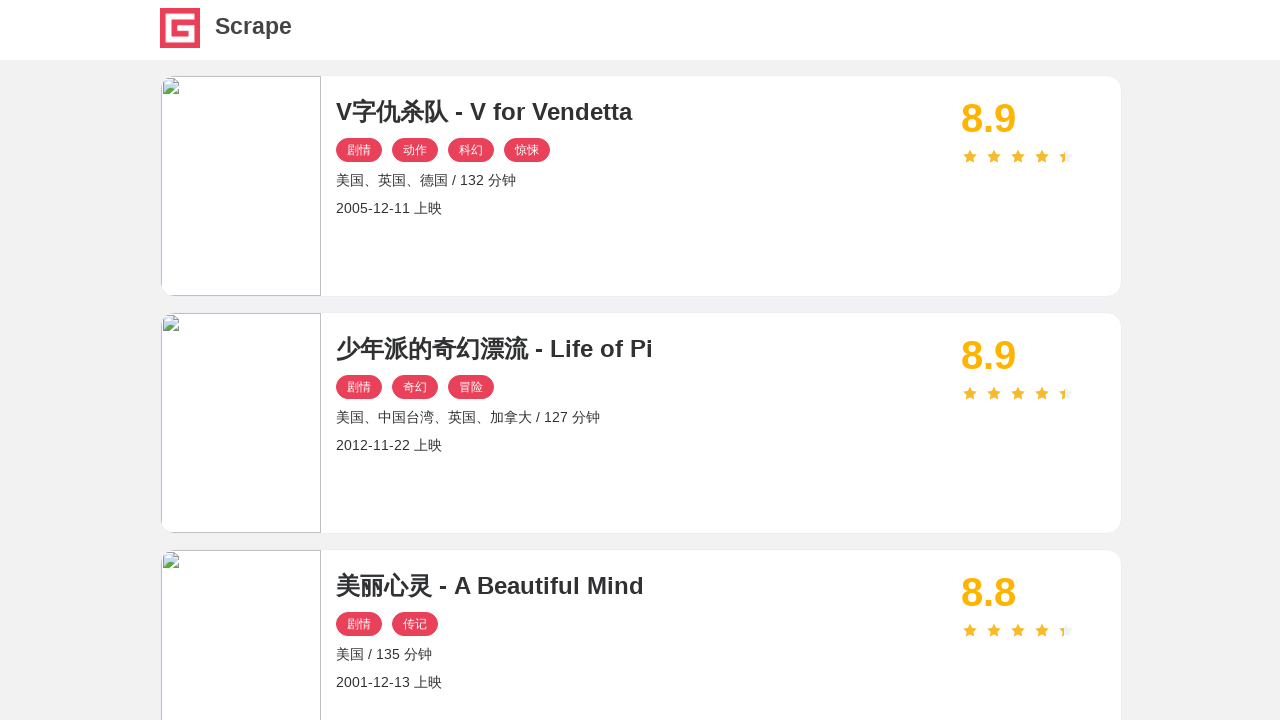

Waited for initial movie cards to load
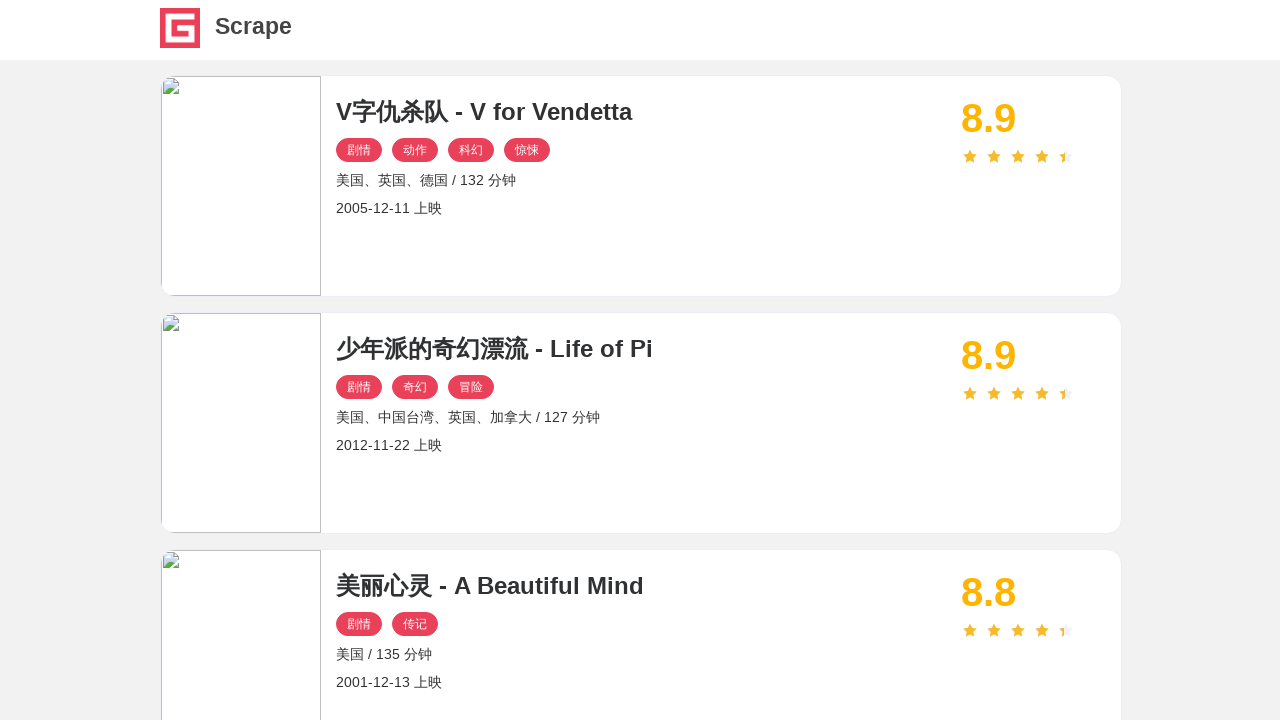

Scrolled to bottom of page to trigger lazy loading
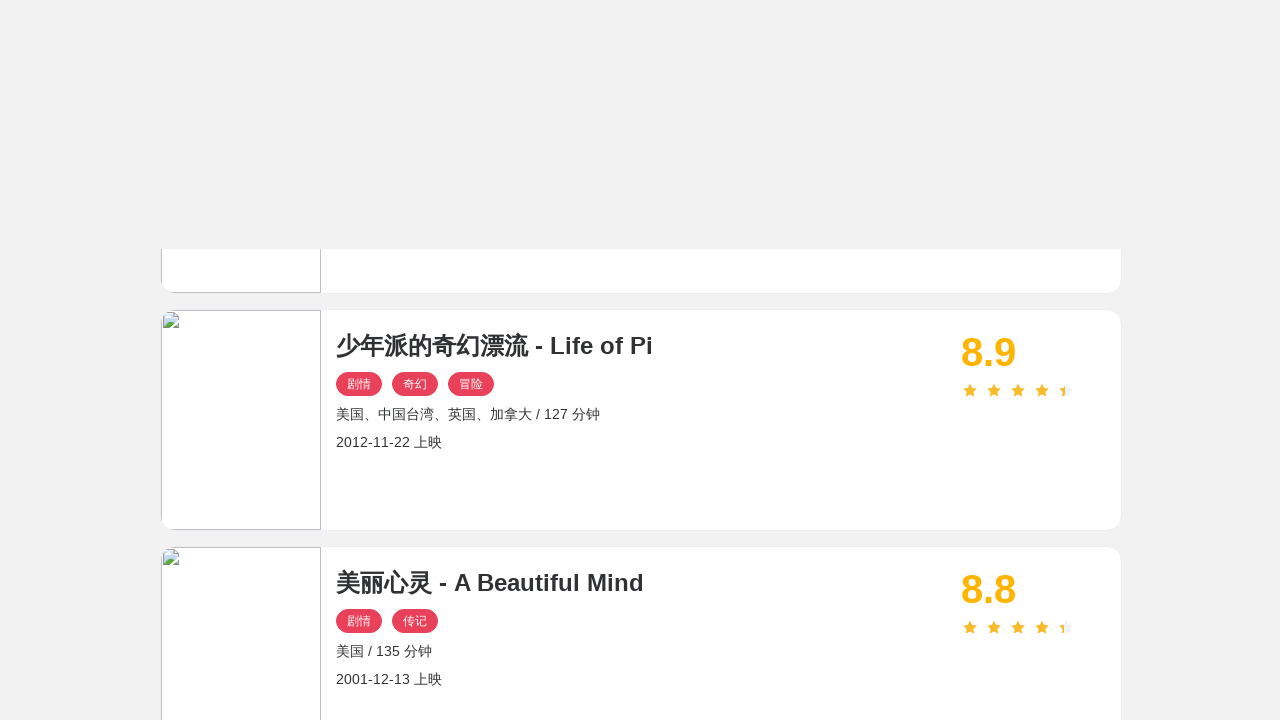

Waited 2 seconds for additional content to load
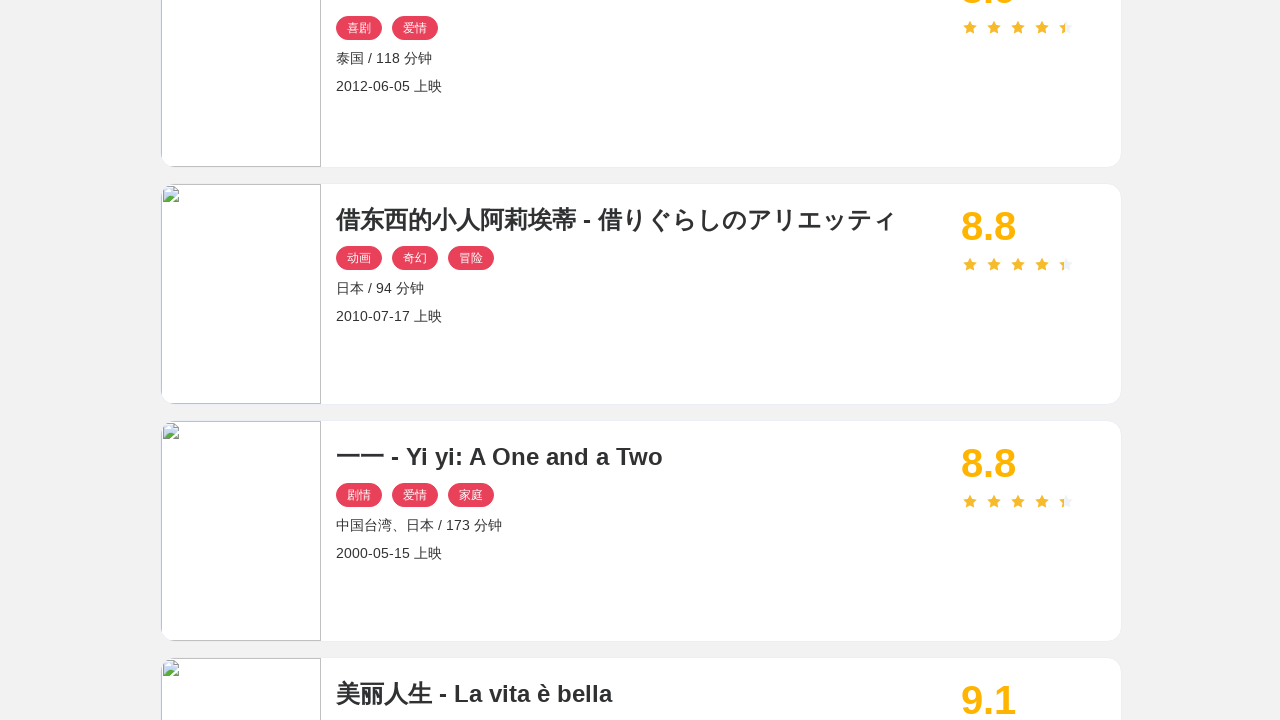

Verified movie cards are displayed after lazy loading
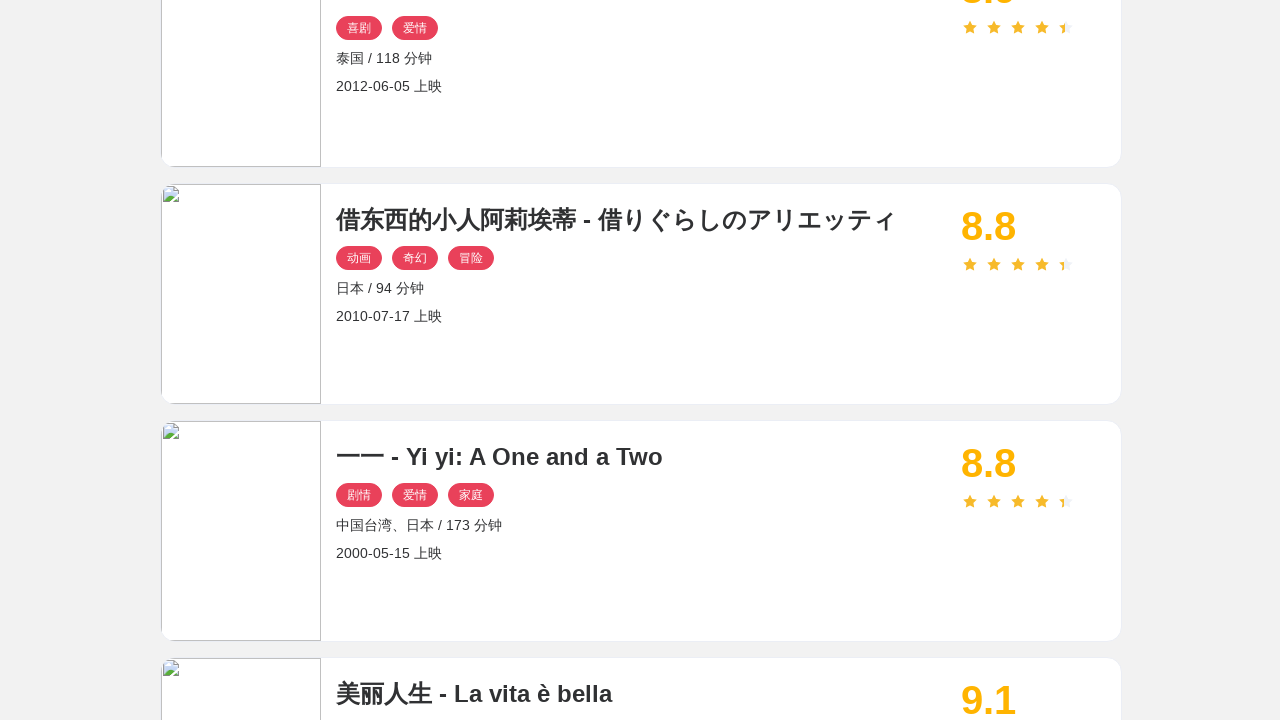

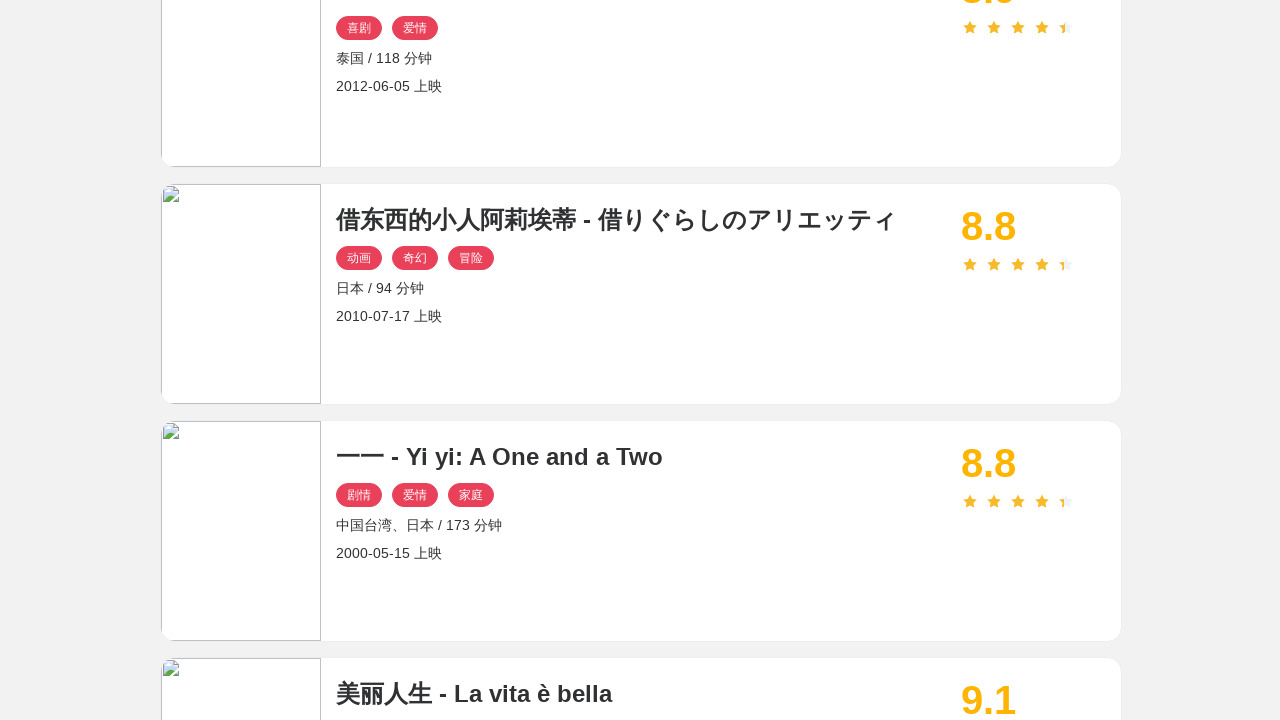